Tests the forgot password flow on a practice website by clicking the "Forgot your password?" link, clicking the reset password button, and verifying that a password info message is displayed.

Starting URL: https://rahulshettyacademy.com/locatorspractice/

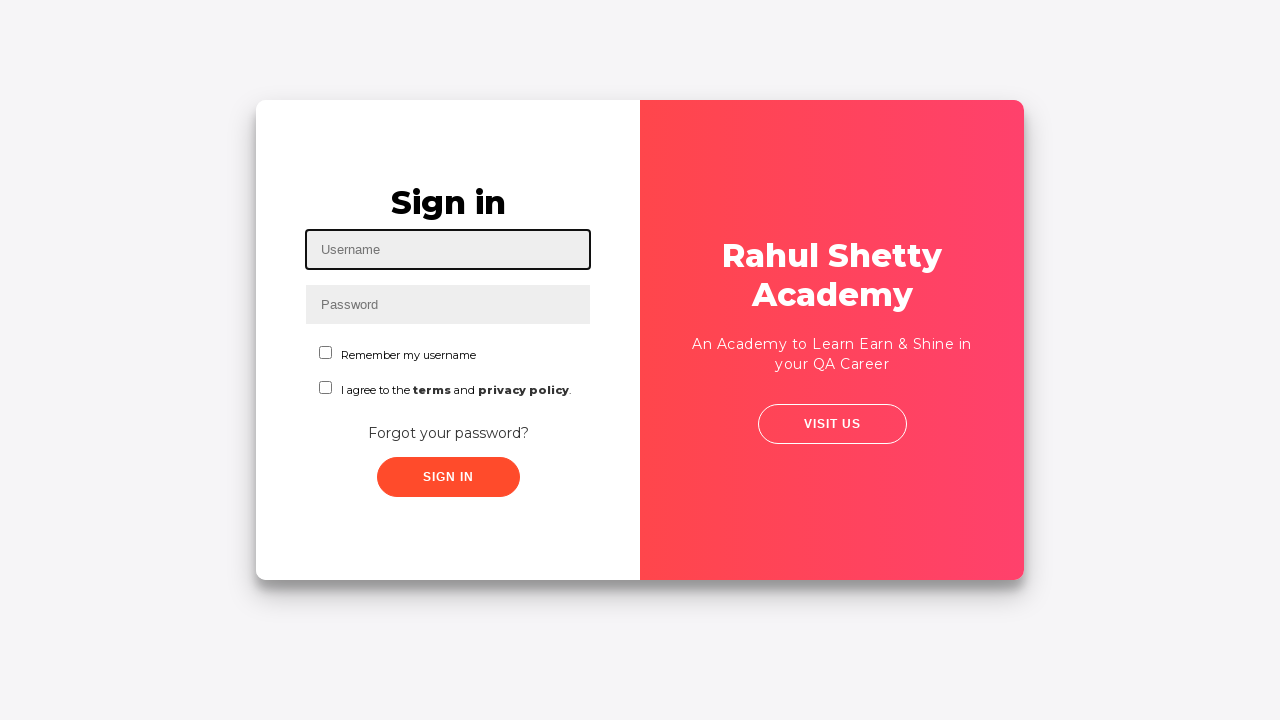

Verified that the page URL is correct (https://rahulshettyacademy.com/locatorspractice/)
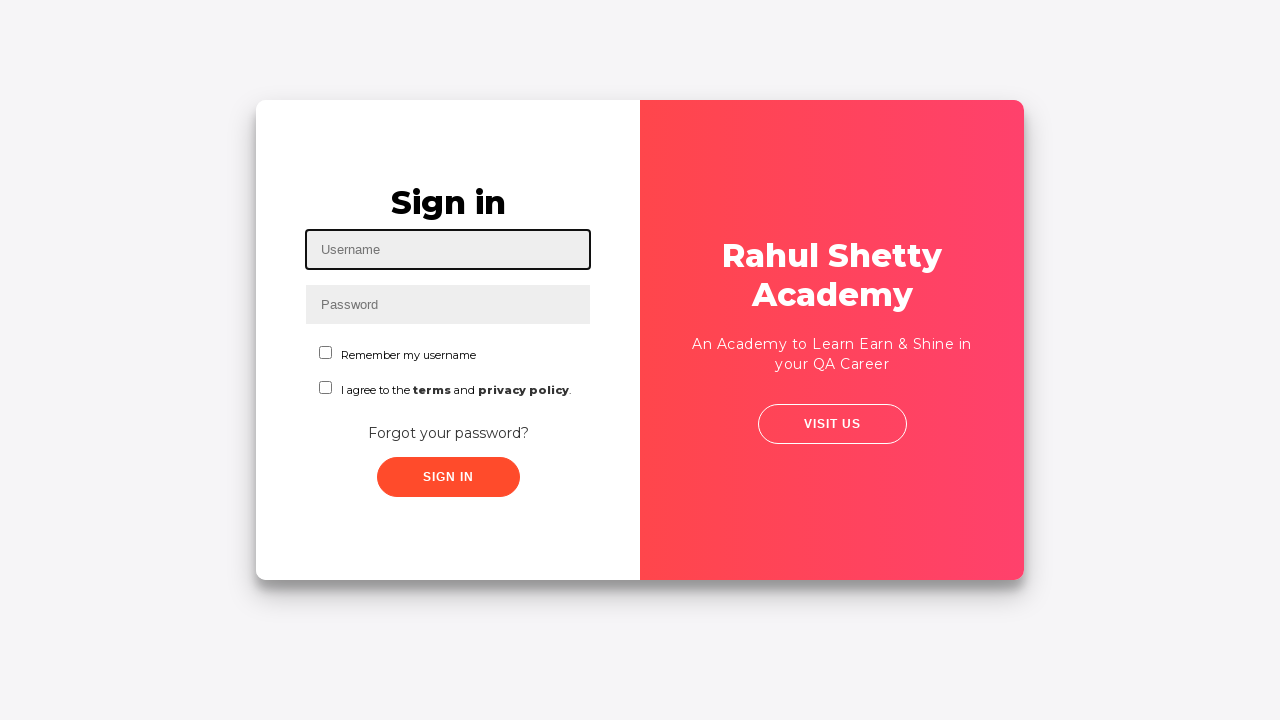

Clicked on 'Forgot your password?' link at (448, 433) on text=Forgot your password?
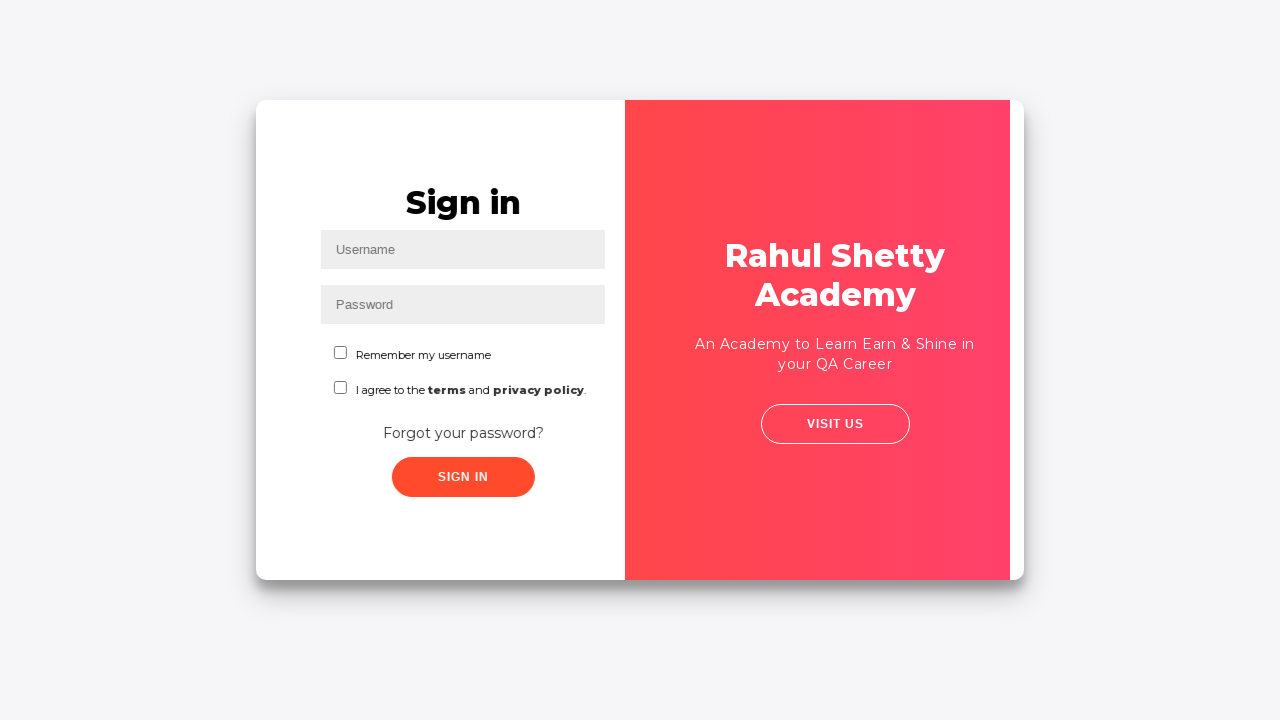

Reset password form appeared
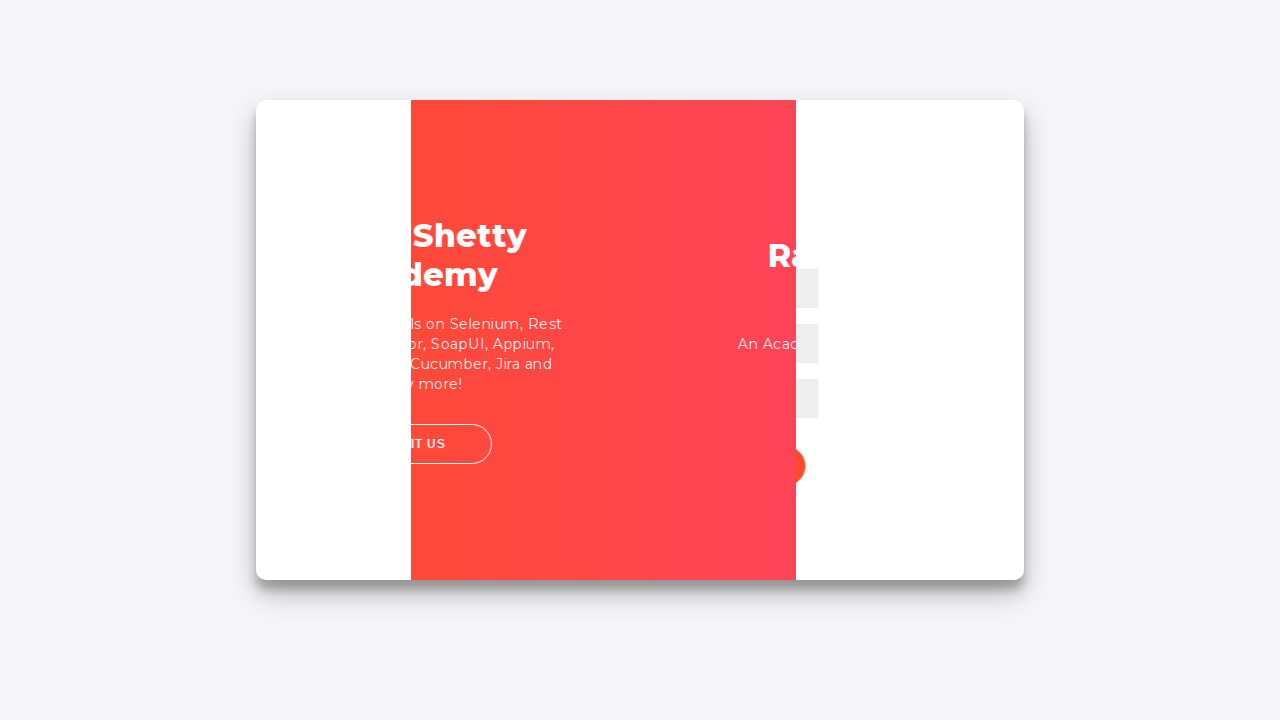

Clicked reset password button at (899, 436) on .reset-pwd-btn
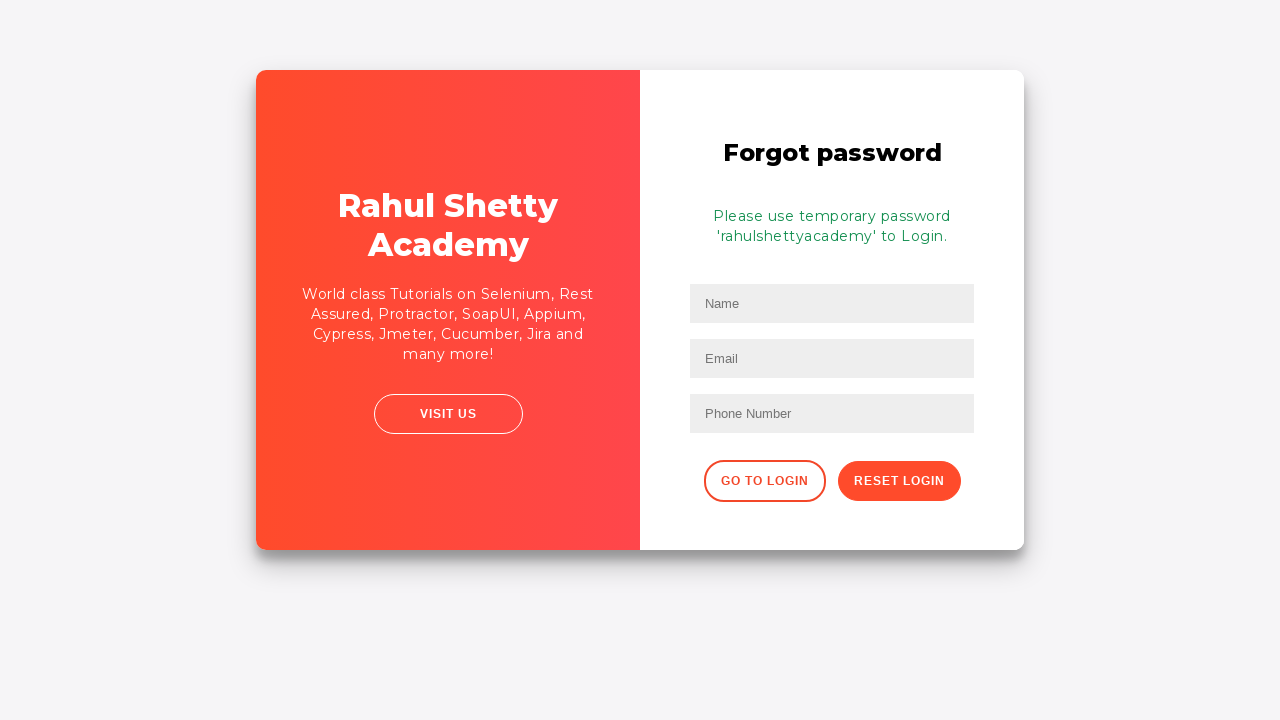

Password info message appeared
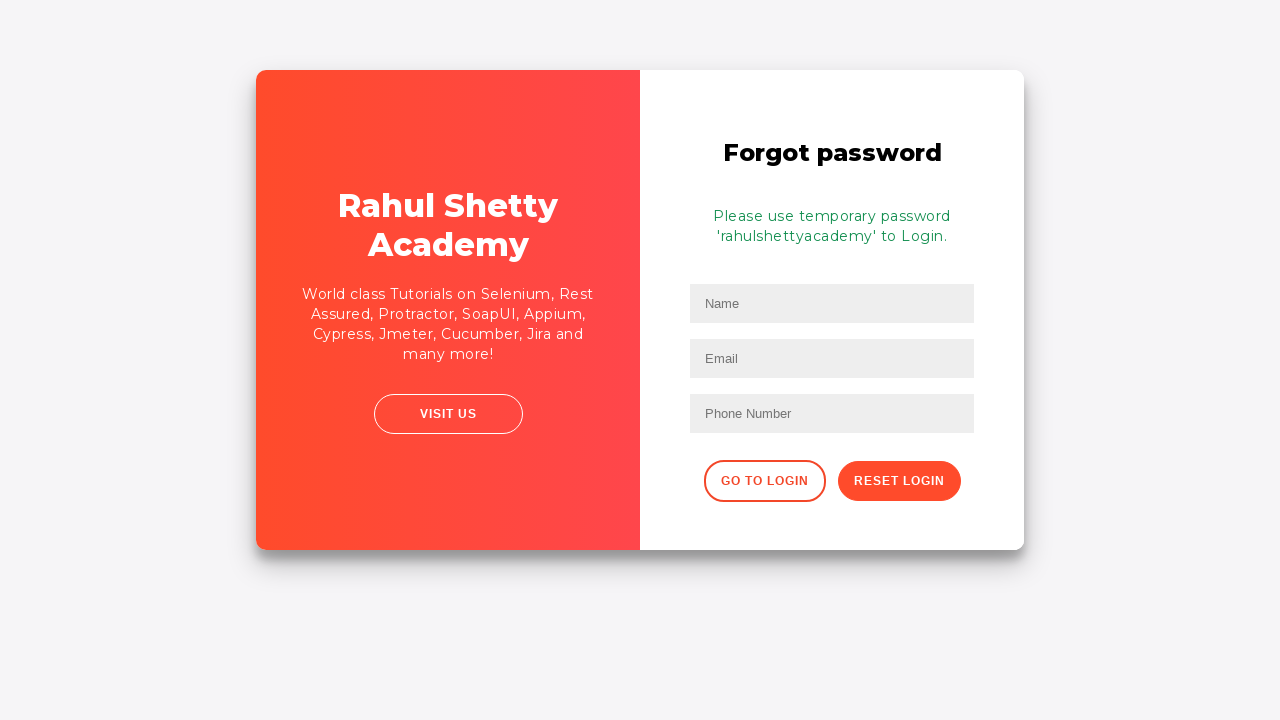

Retrieved info message text: Please use temporary password 'rahulshettyacademy' to Login. 
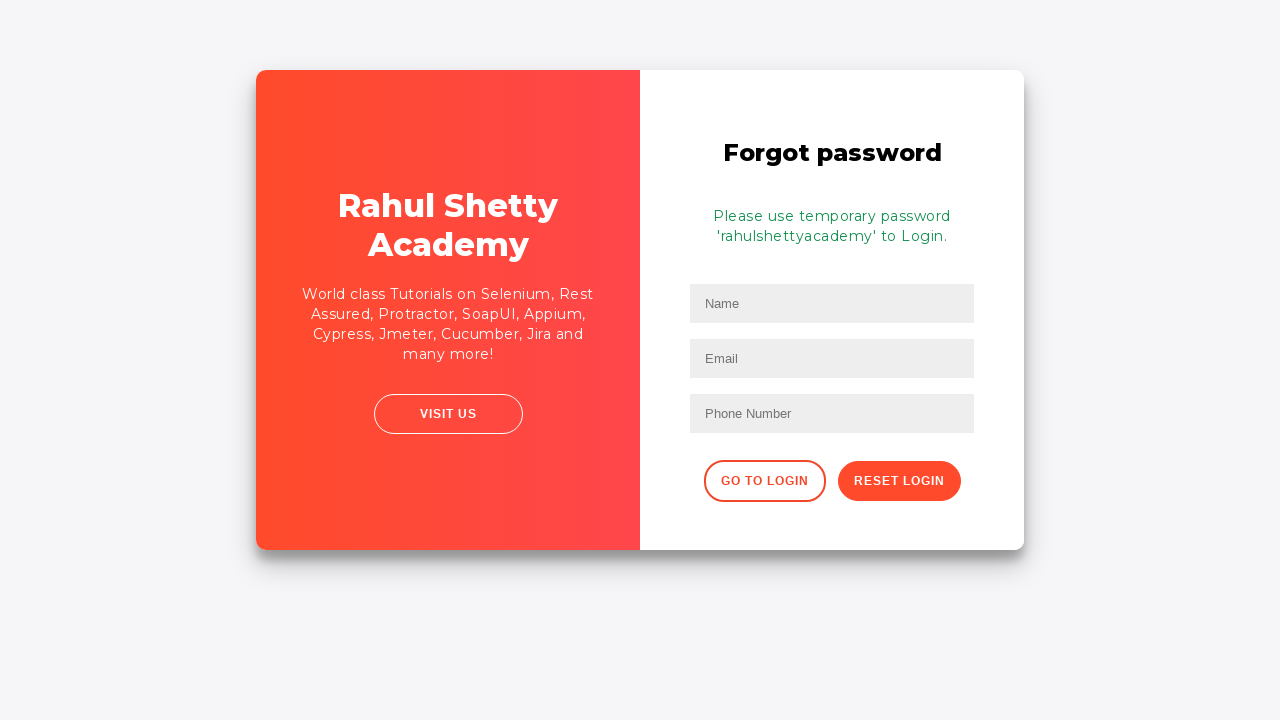

Verified that password is displayed in the info message
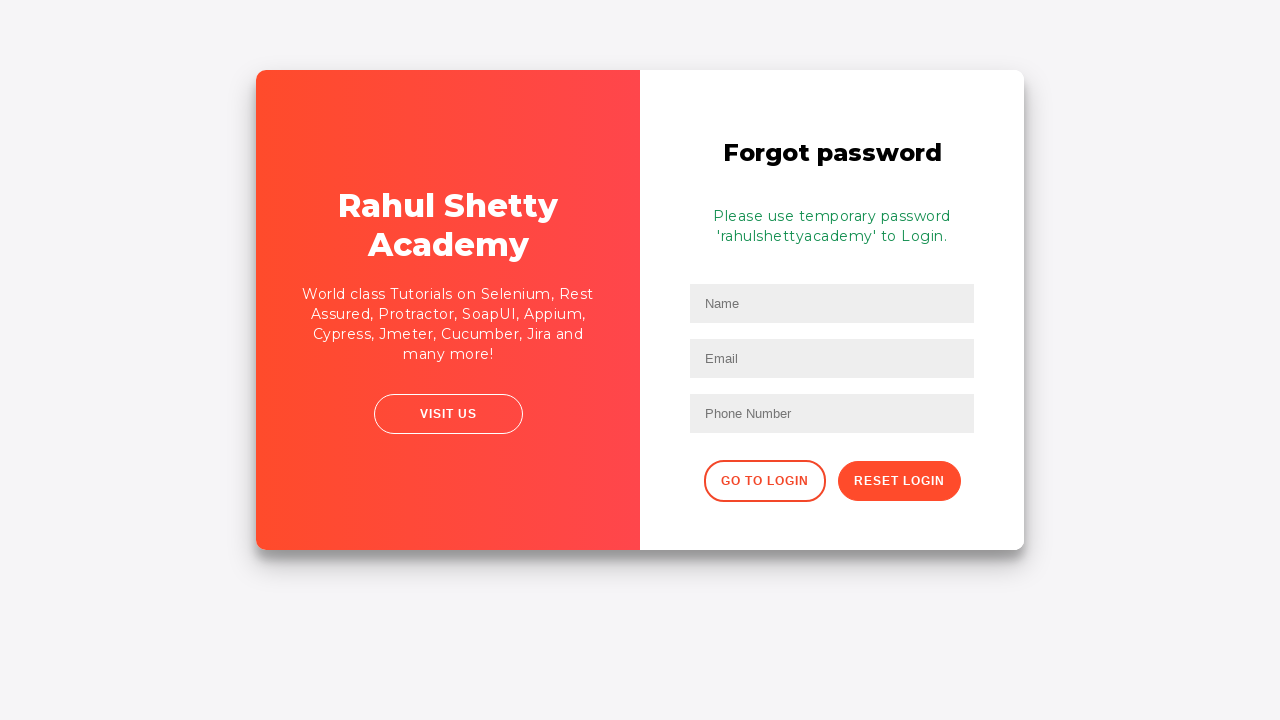

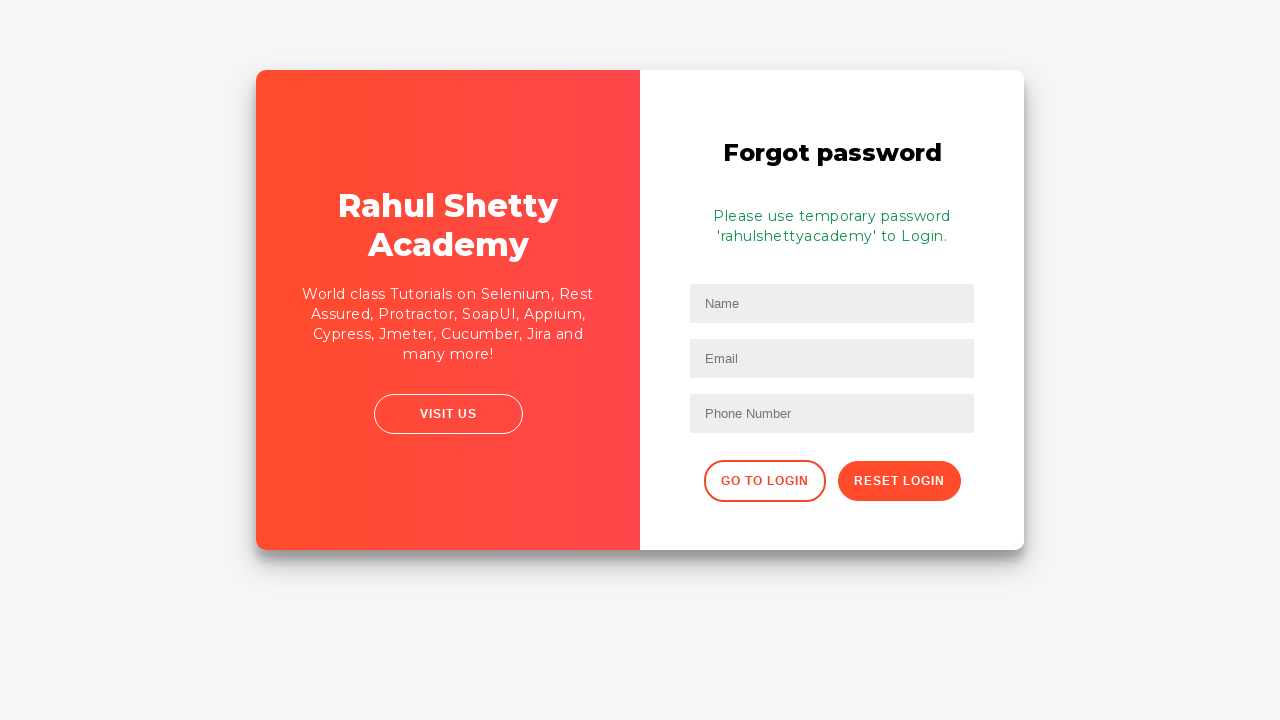